Tests JavaScript alert and confirmation dialog handling by entering names in input fields and interacting with the triggered alerts

Starting URL: https://rahulshettyacademy.com/AutomationPractice/

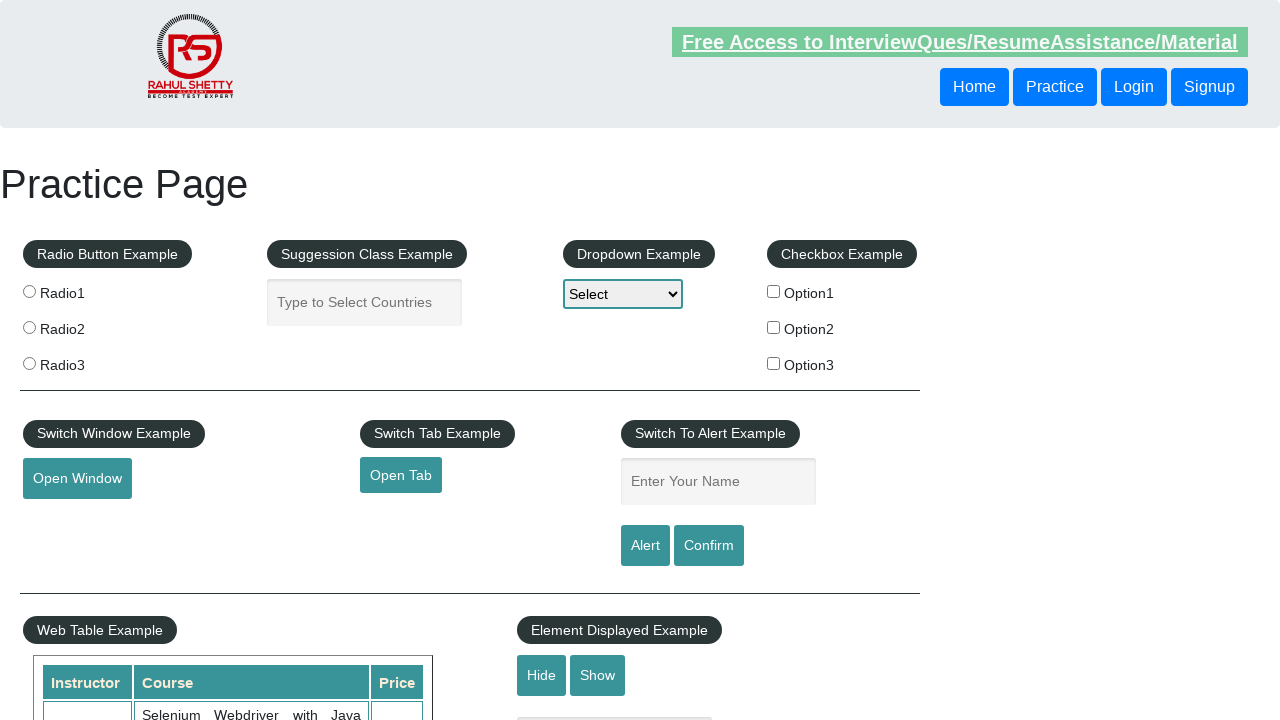

Filled name field with 'Prakash Singh Rajput' on input#name
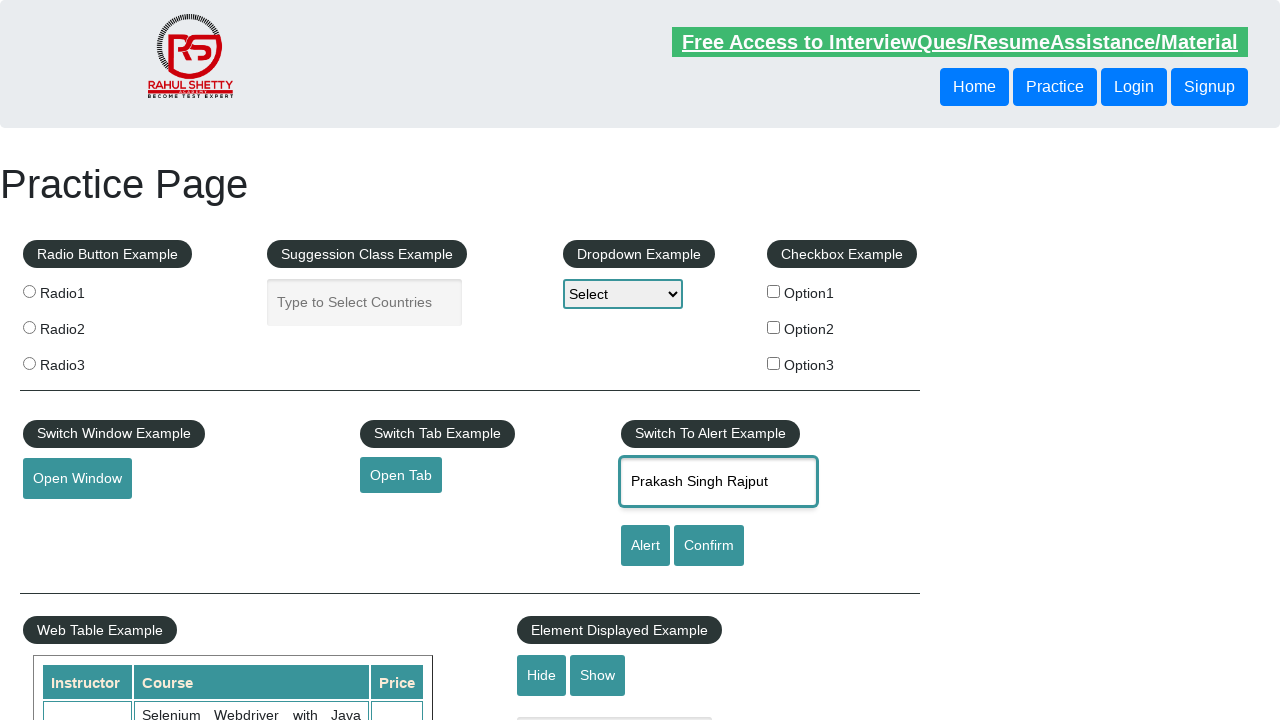

Clicked alert button to trigger JavaScript alert at (645, 546) on input#alertbtn
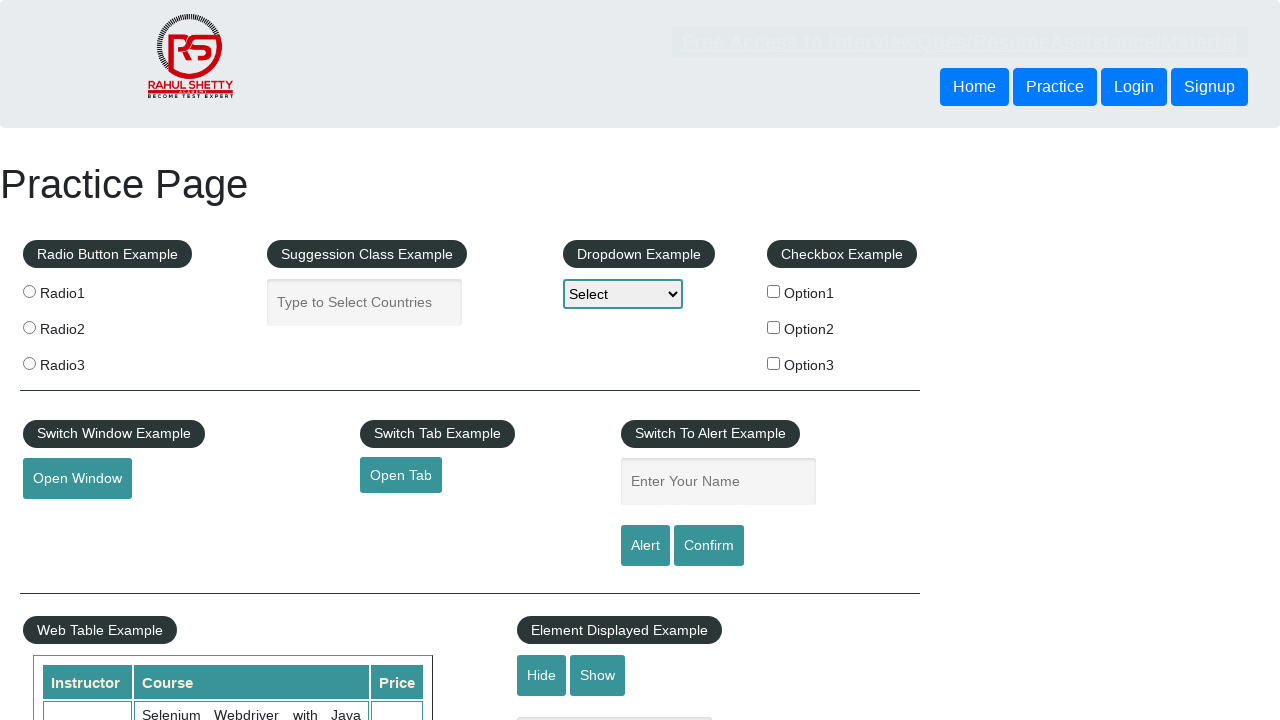

Set up dialog handler to accept alert
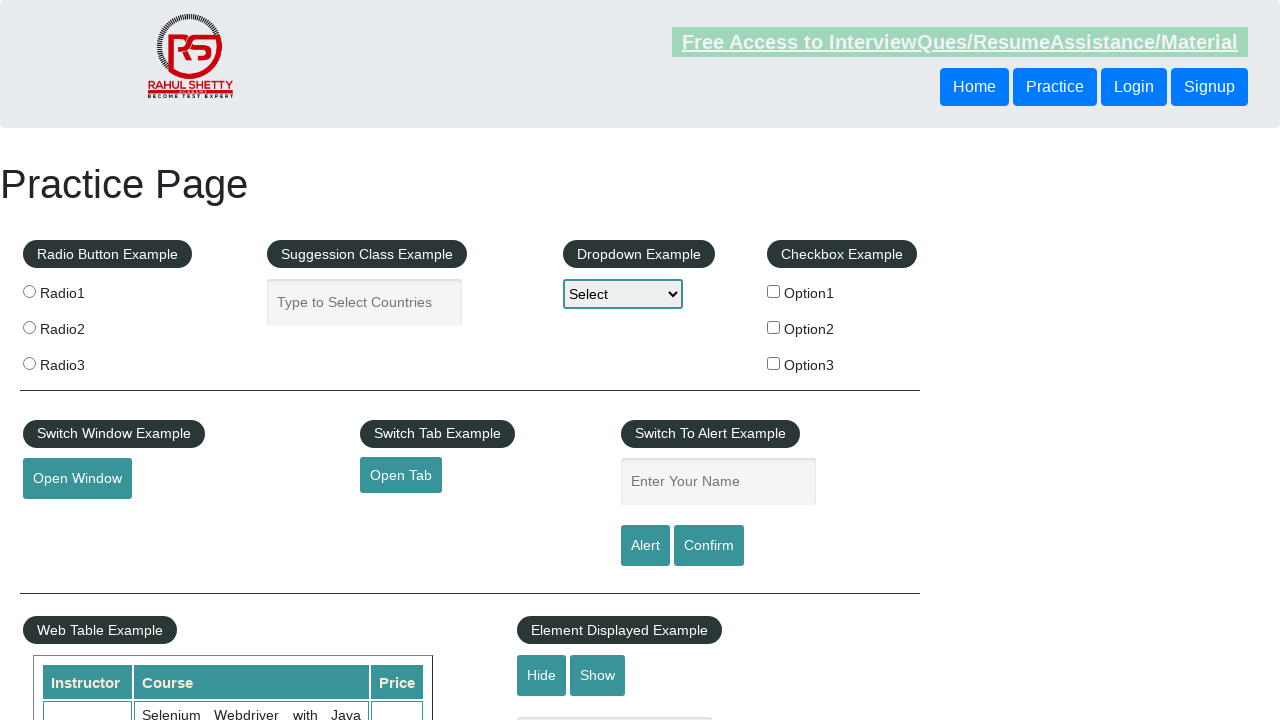

Filled name field with 'Jyoti Prakash' on input#name
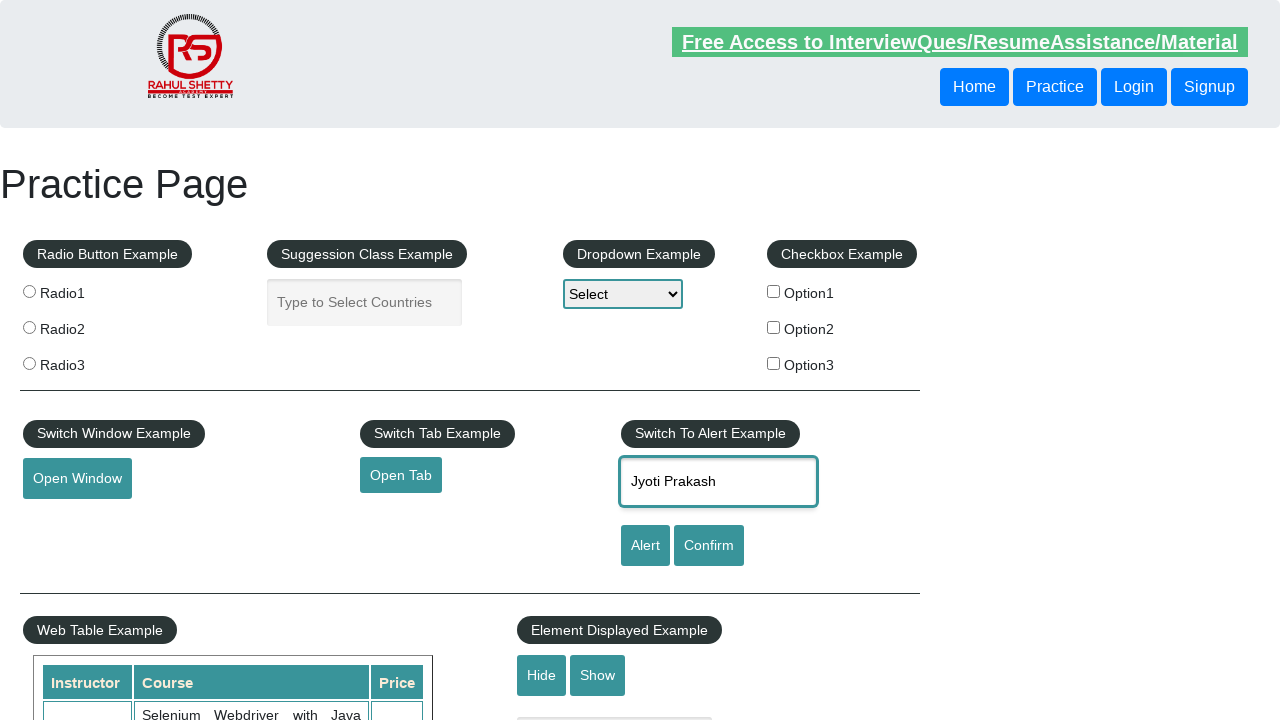

Set up dialog handler to dismiss confirmation dialog
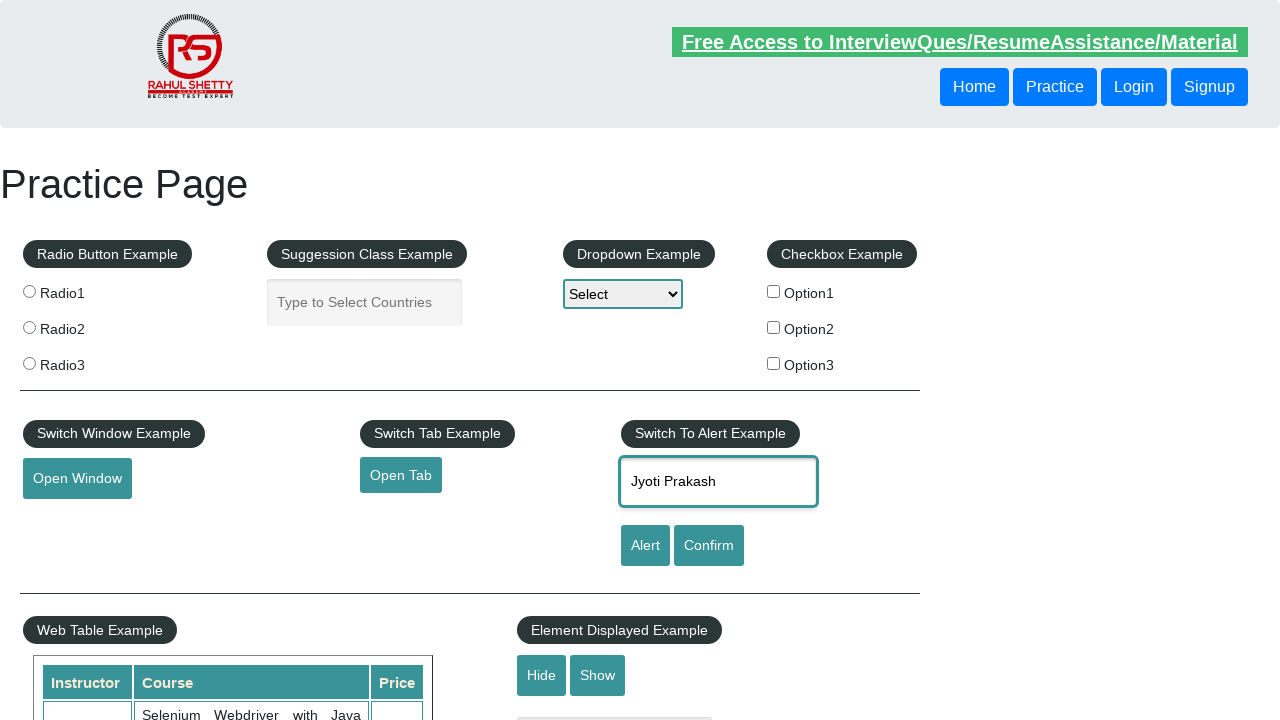

Clicked confirm button to trigger confirmation dialog at (709, 546) on input#confirmbtn
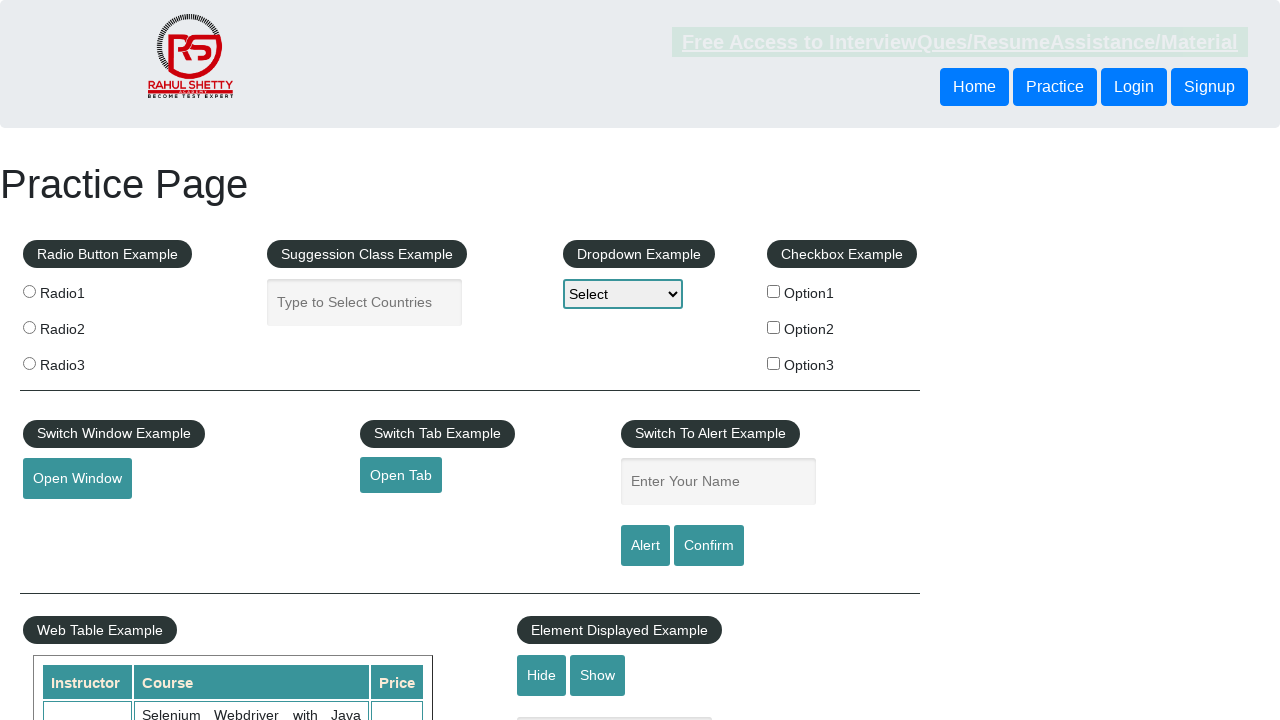

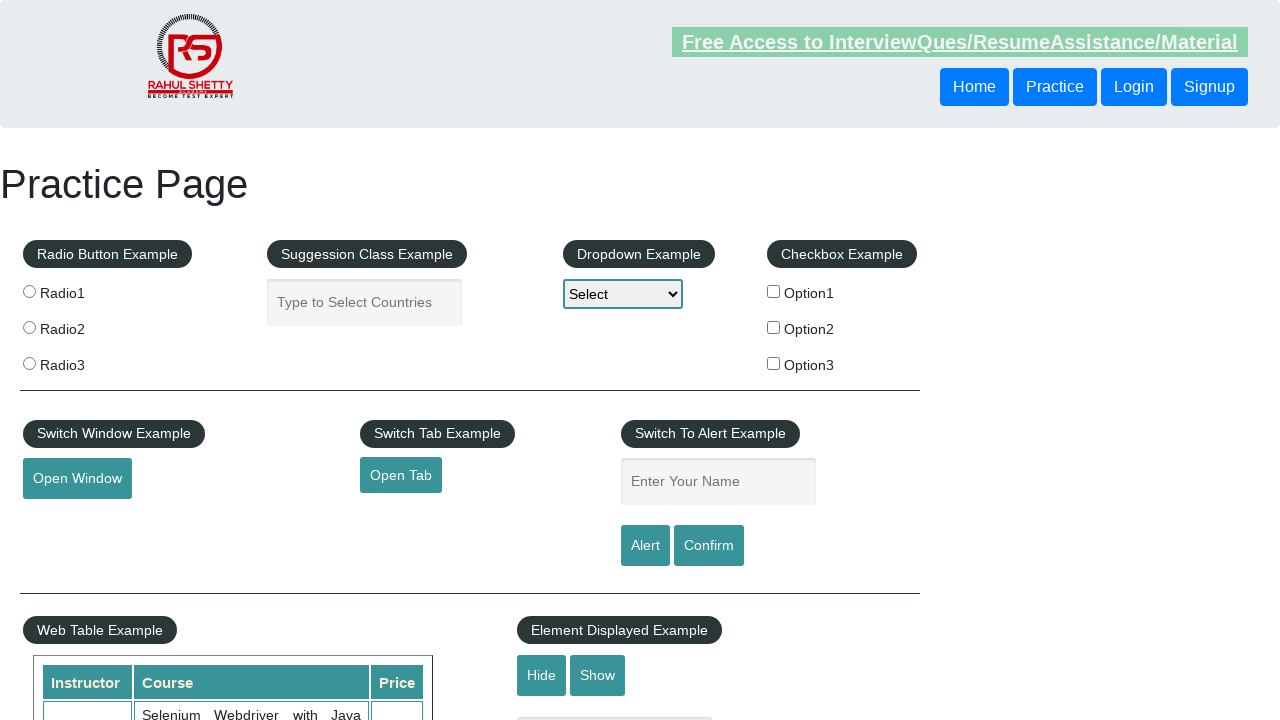